Tests filtering to display all items after applying other filters

Starting URL: https://demo.playwright.dev/todomvc

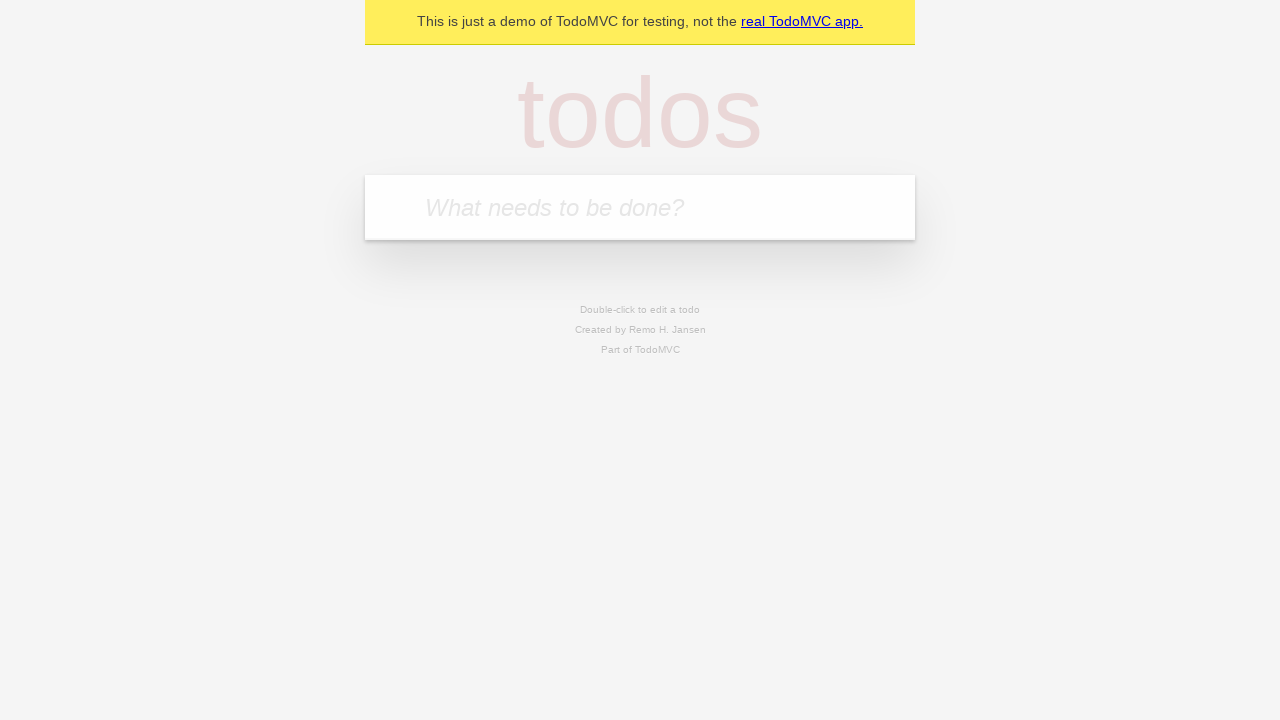

Filled todo input with 'buy some cheese' on internal:attr=[placeholder="What needs to be done?"i]
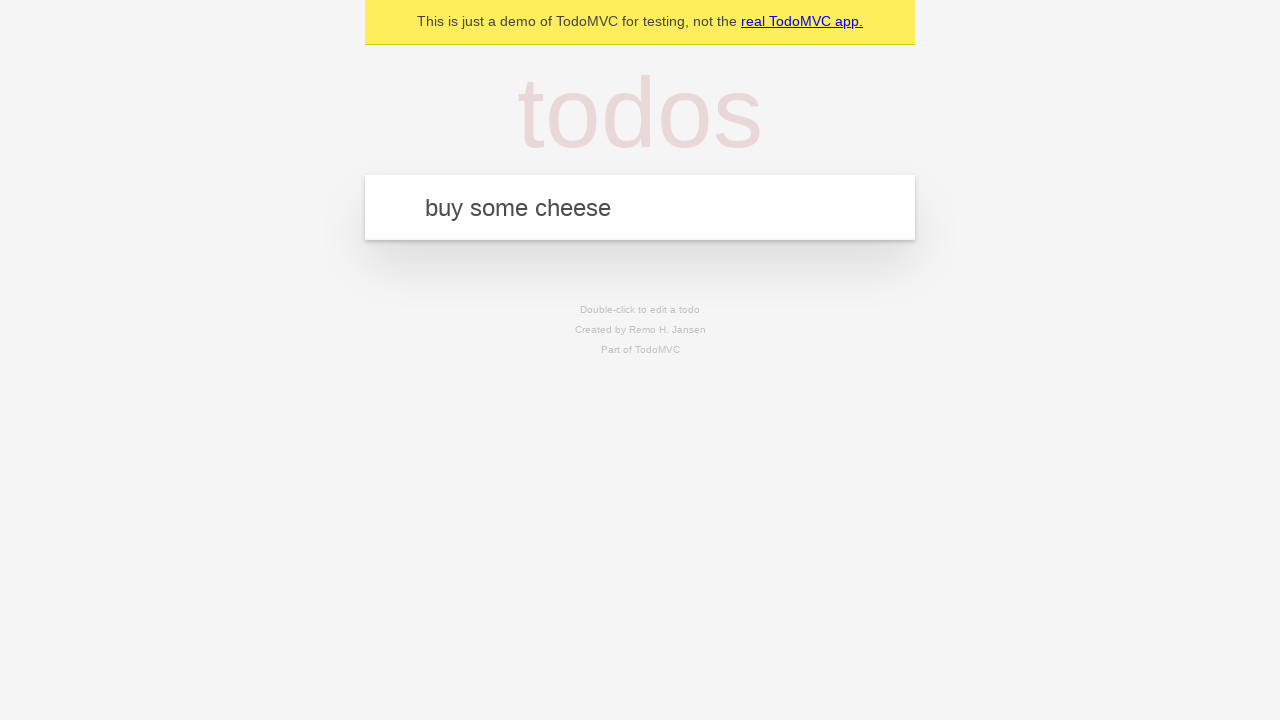

Pressed Enter to create first todo on internal:attr=[placeholder="What needs to be done?"i]
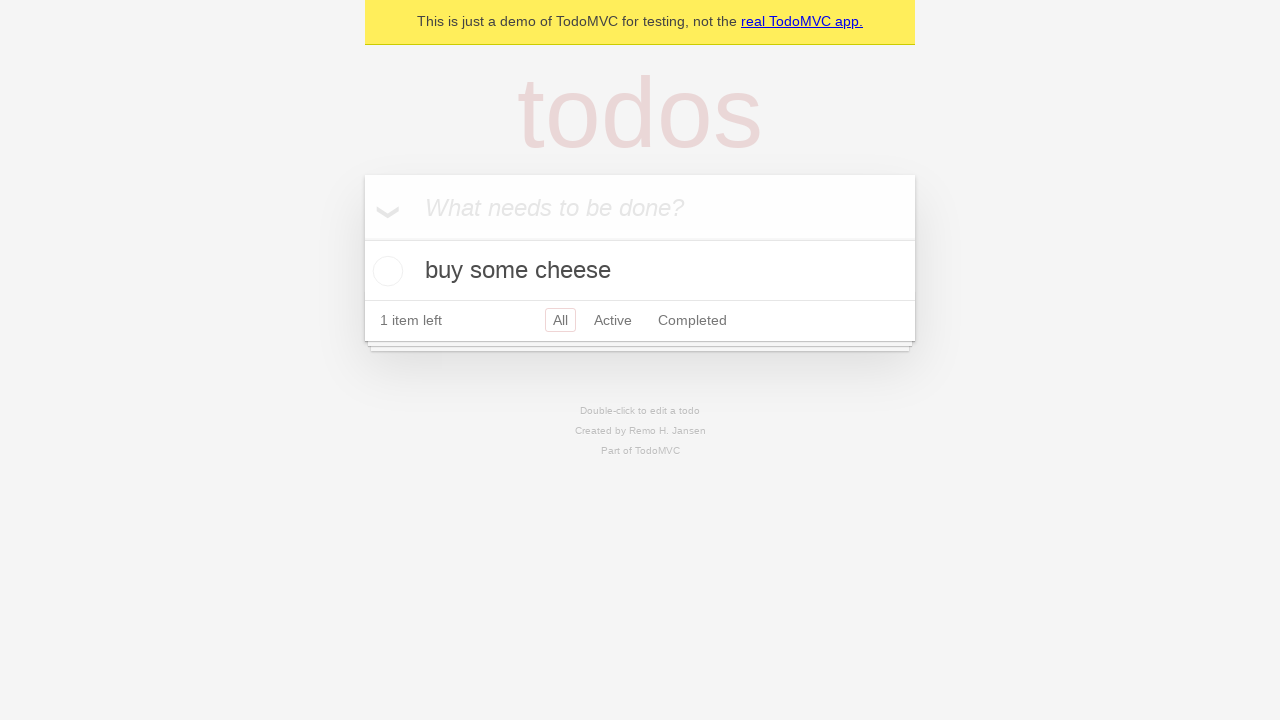

Filled todo input with 'feed the cat' on internal:attr=[placeholder="What needs to be done?"i]
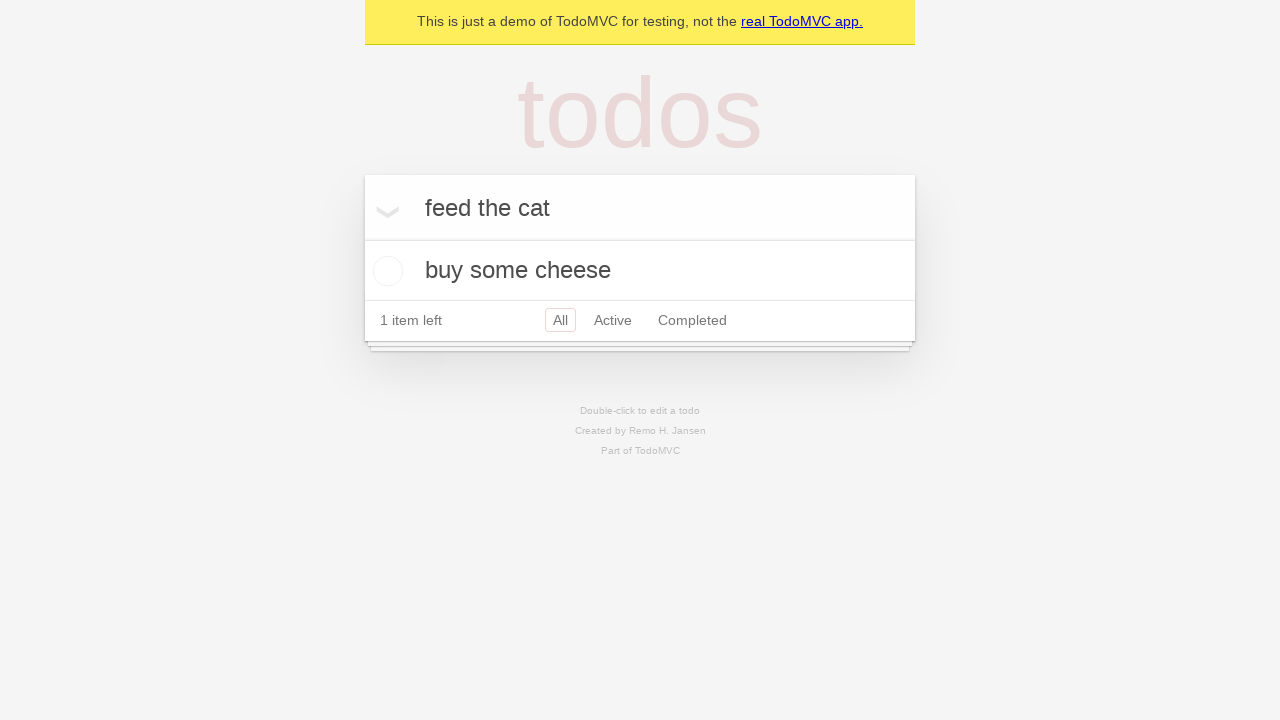

Pressed Enter to create second todo on internal:attr=[placeholder="What needs to be done?"i]
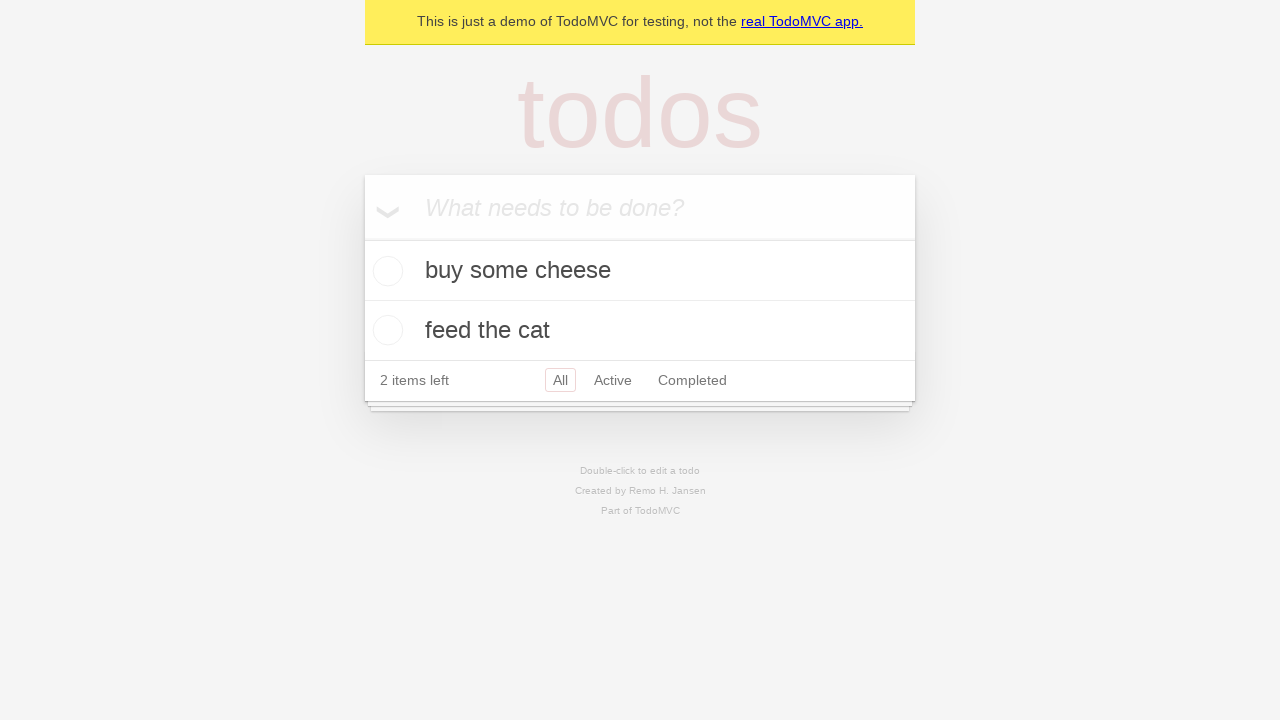

Filled todo input with 'book a doctors appointment' on internal:attr=[placeholder="What needs to be done?"i]
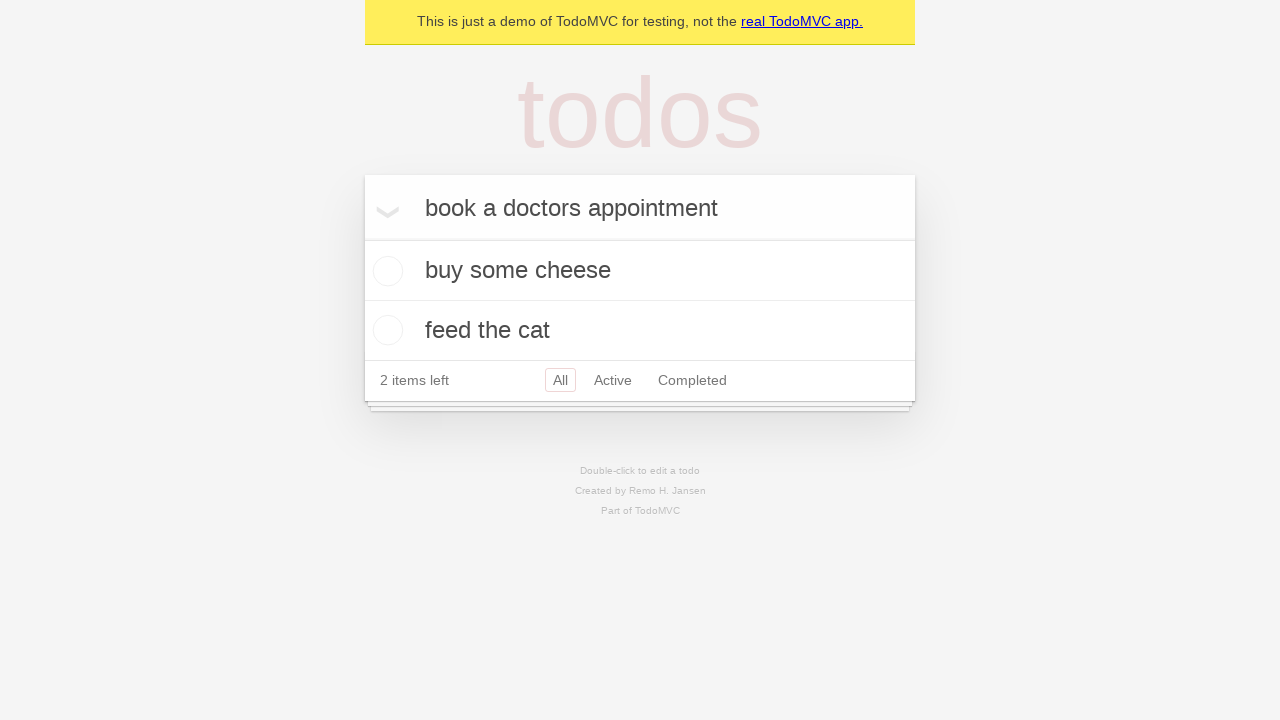

Pressed Enter to create third todo on internal:attr=[placeholder="What needs to be done?"i]
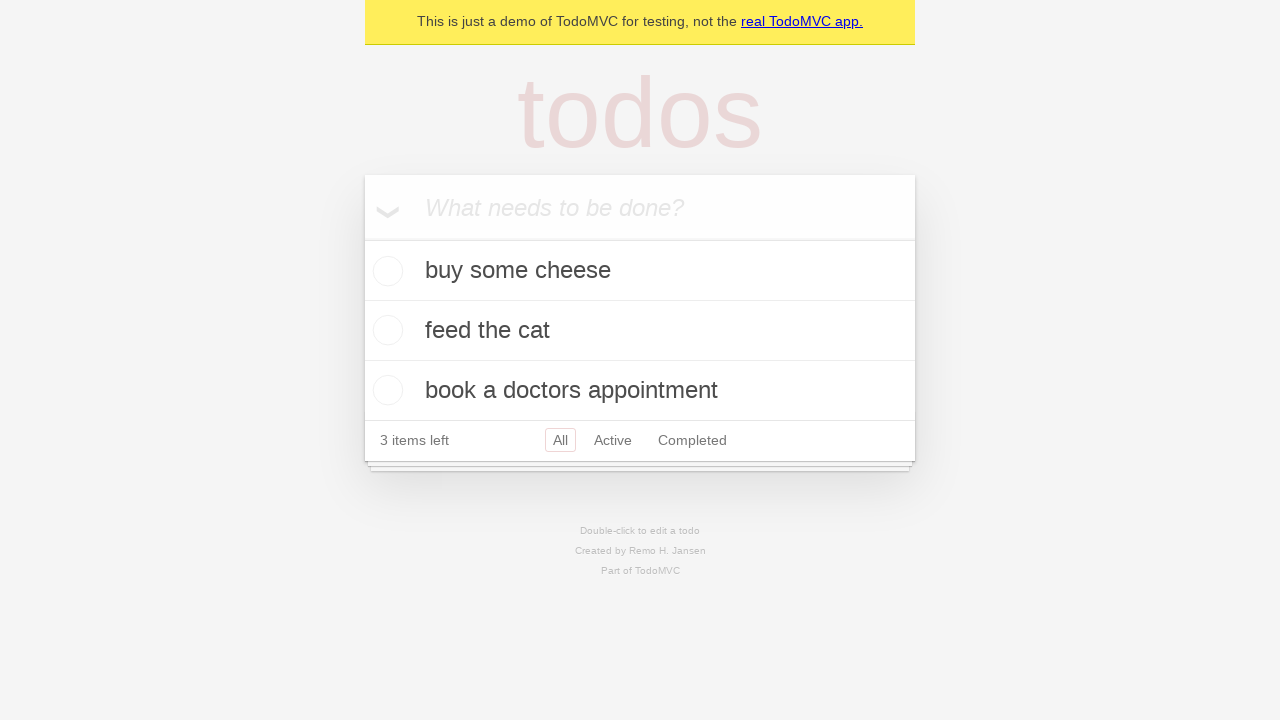

Checked second todo item checkbox at (385, 330) on internal:testid=[data-testid="todo-item"s] >> nth=1 >> internal:role=checkbox
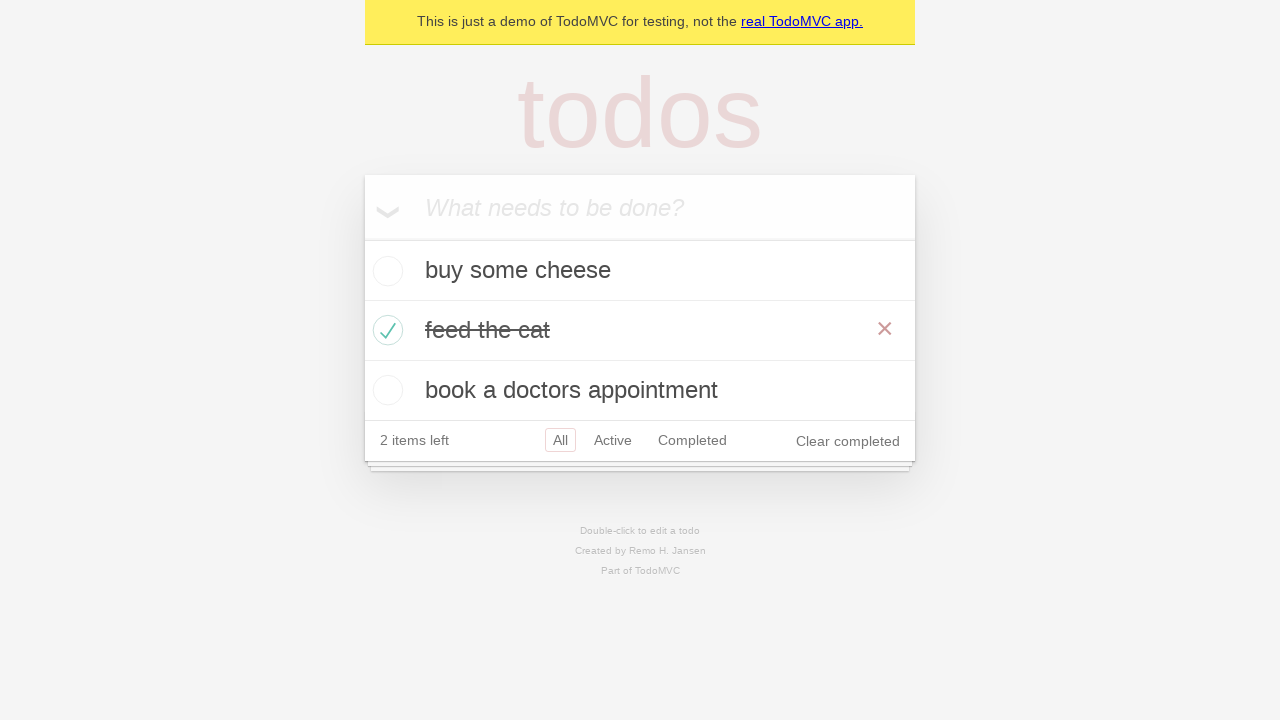

Clicked Active filter to display active todos at (613, 440) on internal:role=link[name="Active"i]
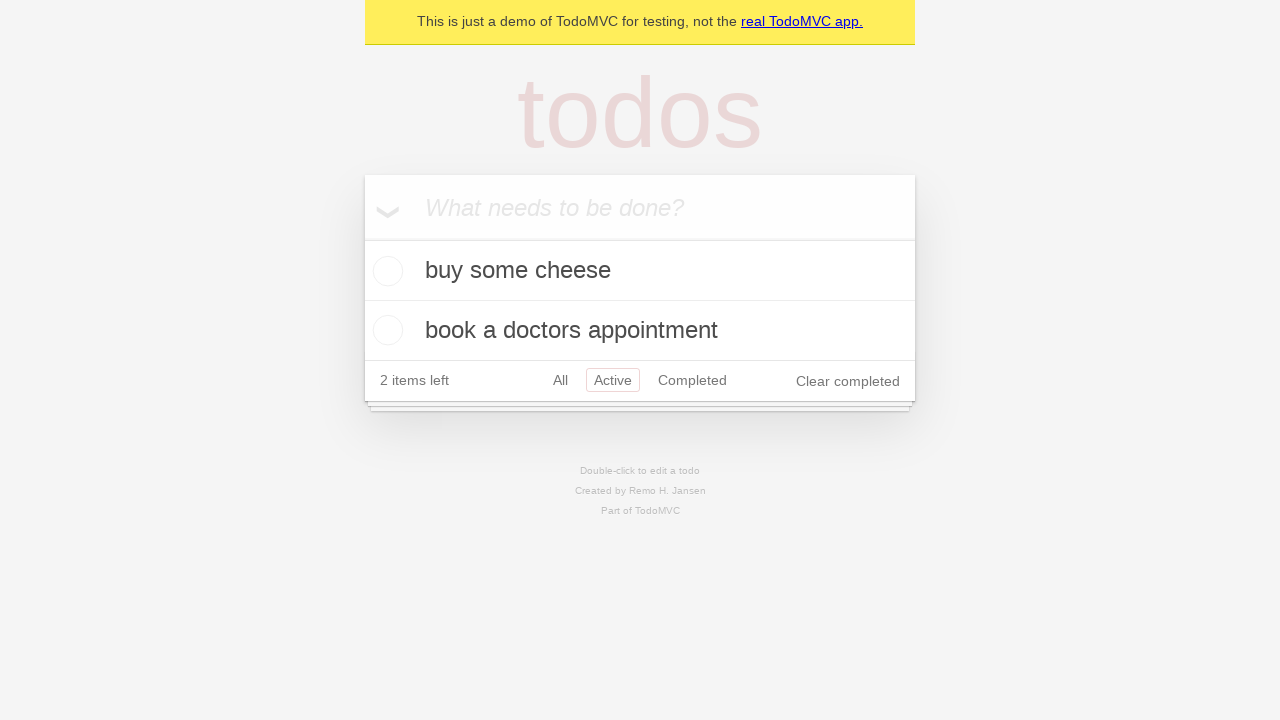

Clicked Completed filter to display completed todos at (692, 380) on internal:role=link[name="Completed"i]
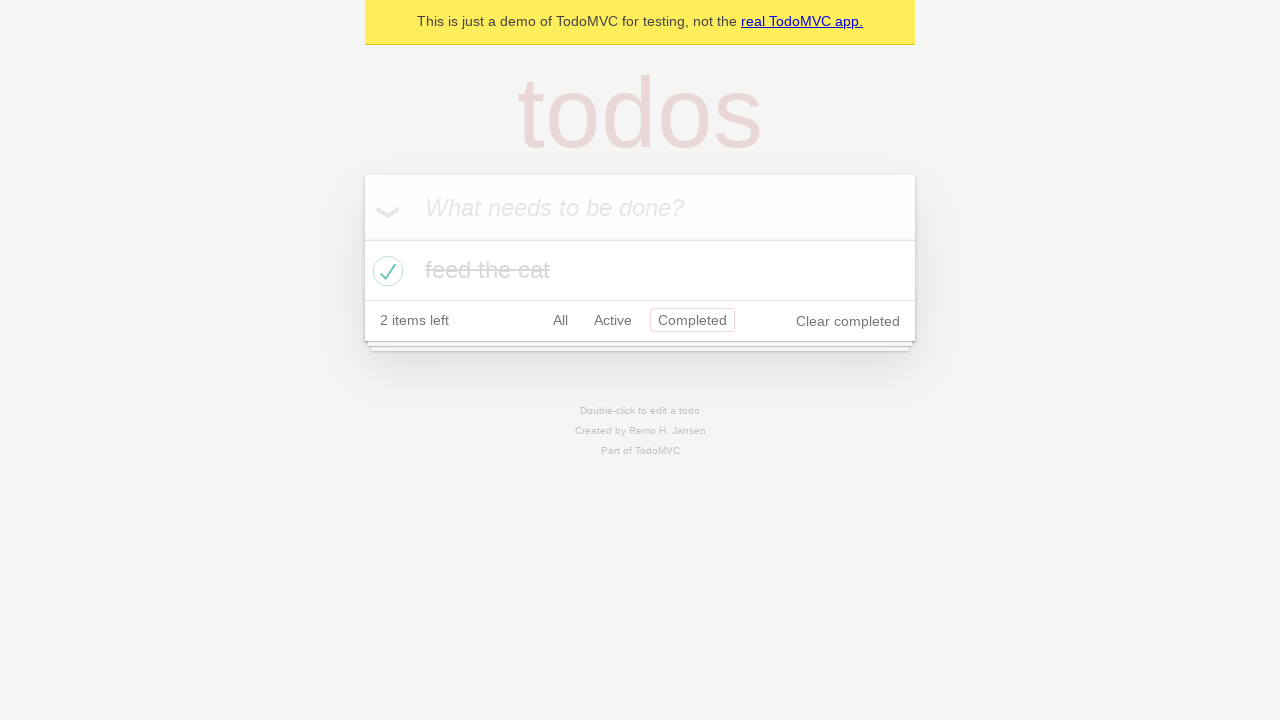

Clicked All filter to display all items at (560, 320) on internal:role=link[name="All"i]
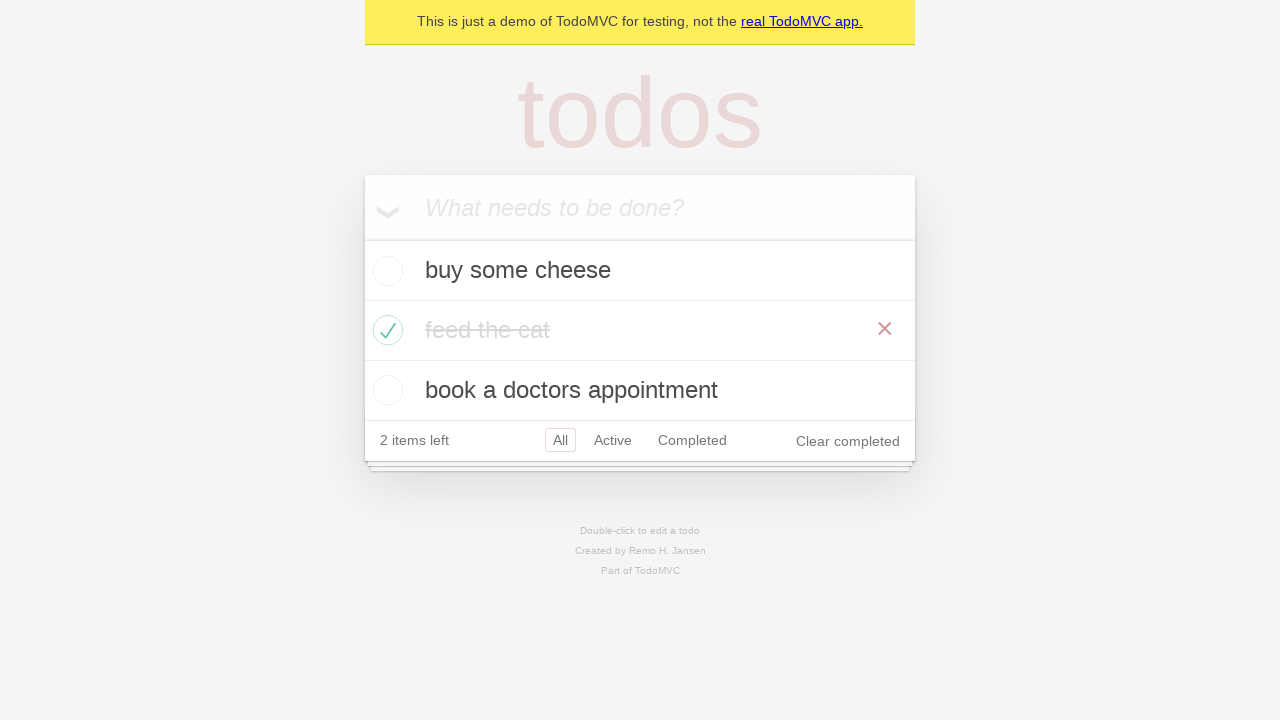

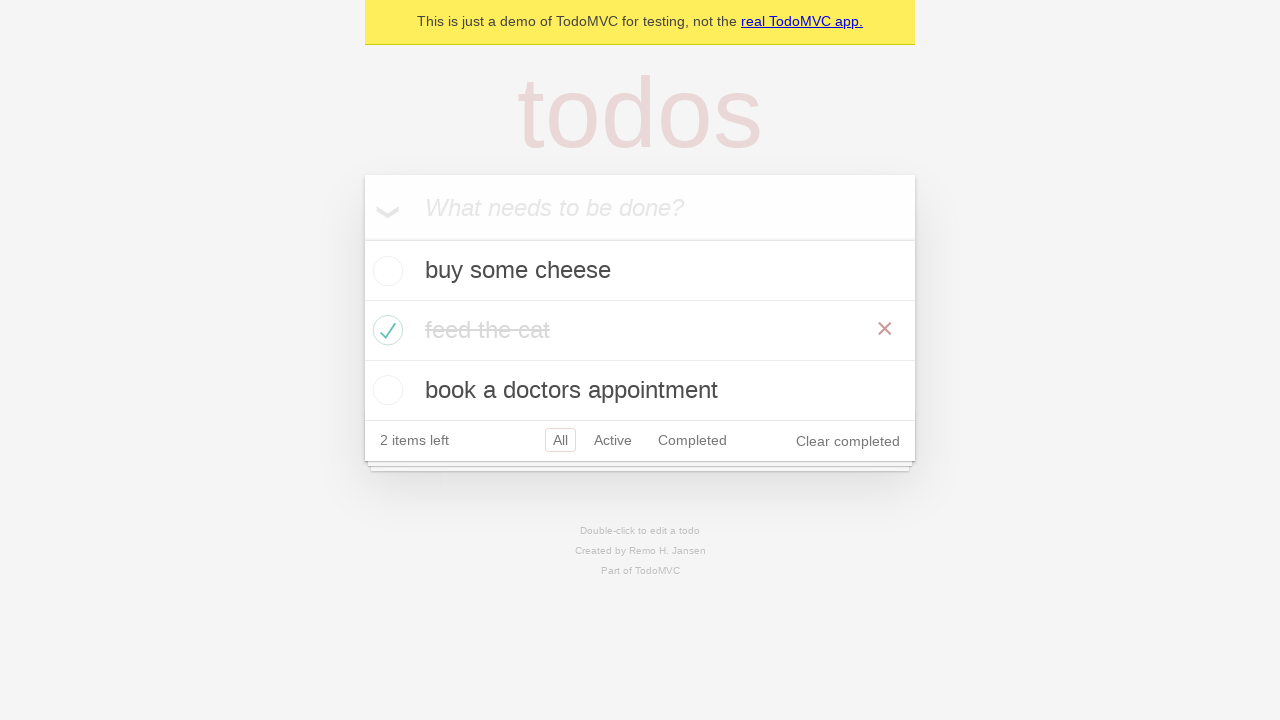